Tests a registration form by filling in required fields and submitting the form to verify successful registration

Starting URL: http://suninjuly.github.io/registration1.html

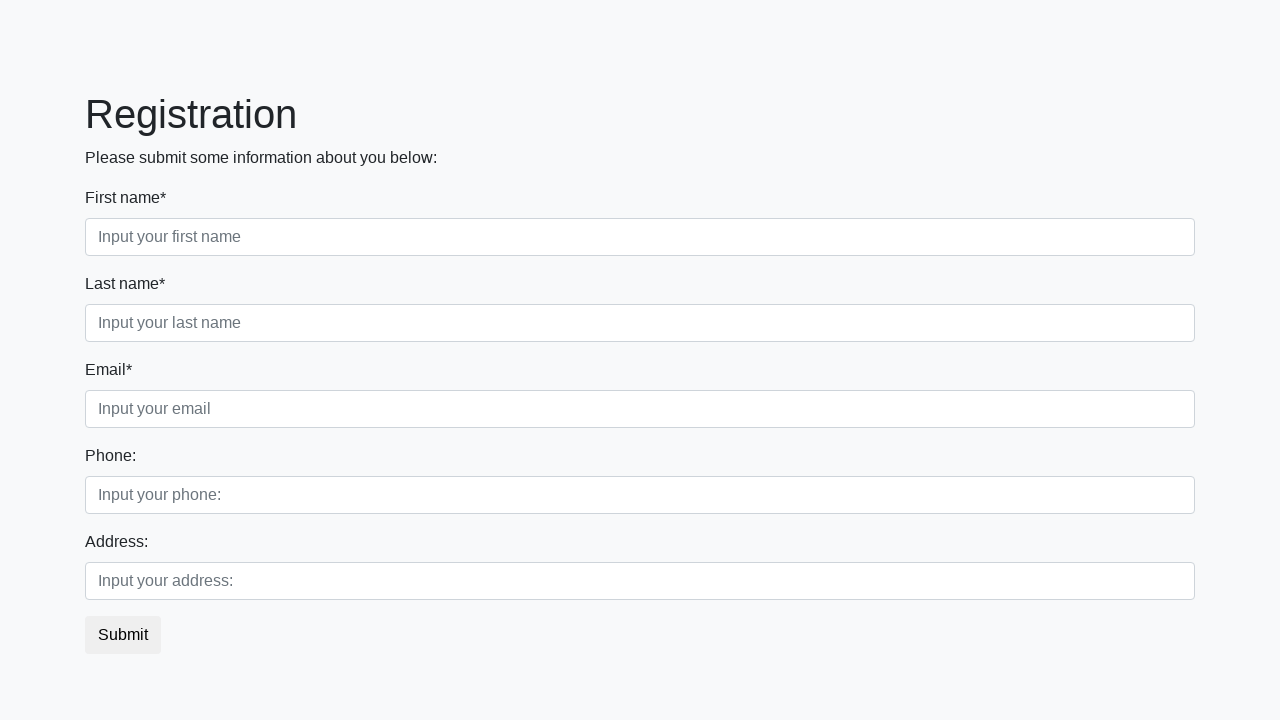

Filled first name field with 'John' on input.form-control.first[required]
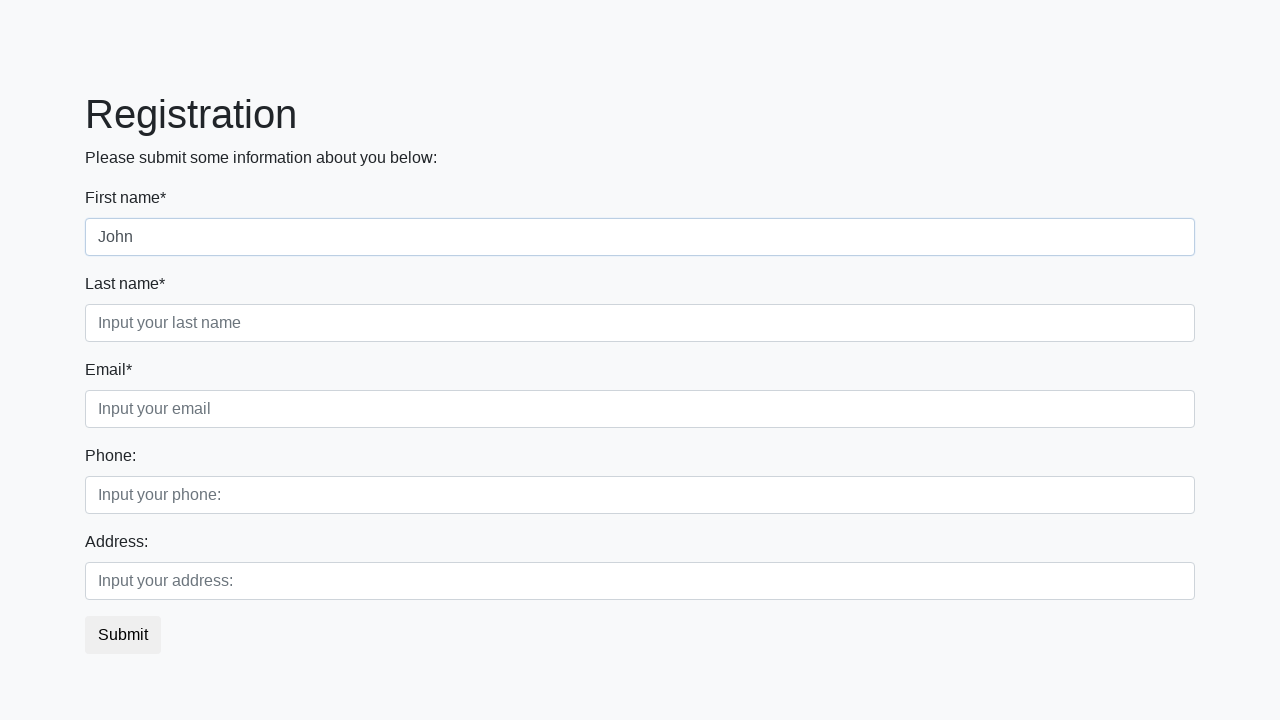

Filled last name field with 'Doe' on input.form-control.second[required]
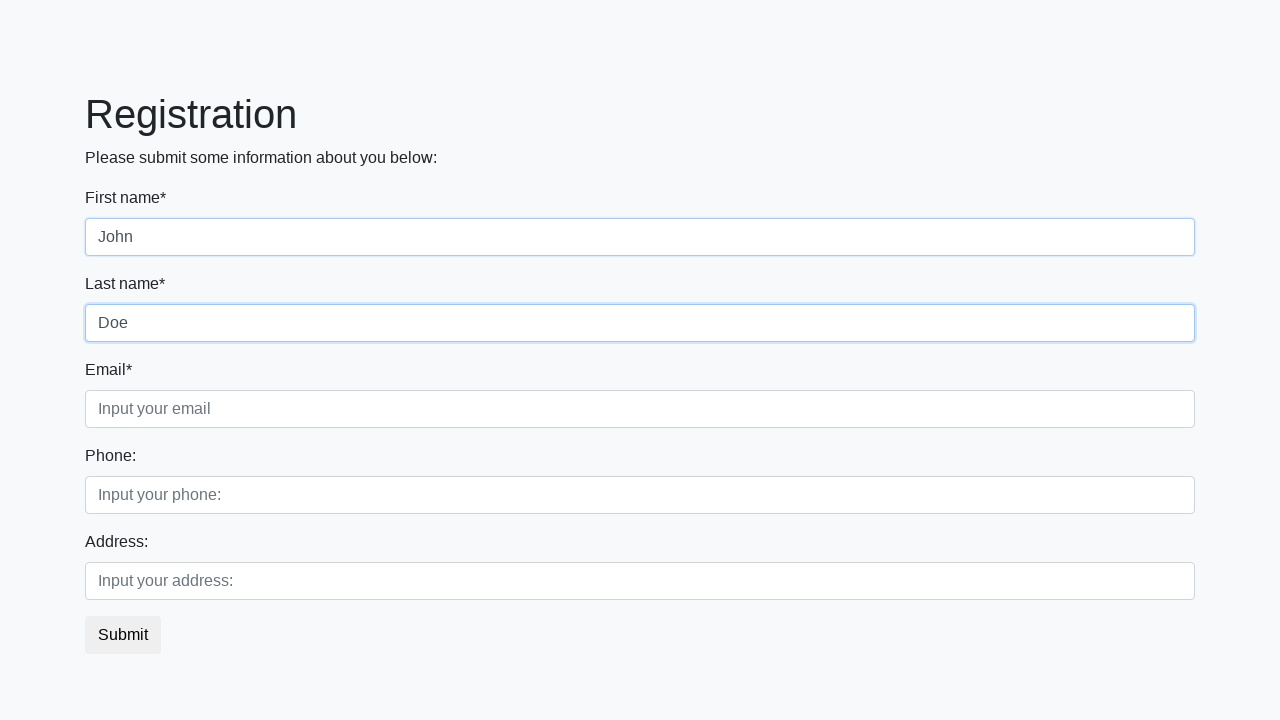

Filled email field with 'john.doe@example.com' on input.form-control.third[required]
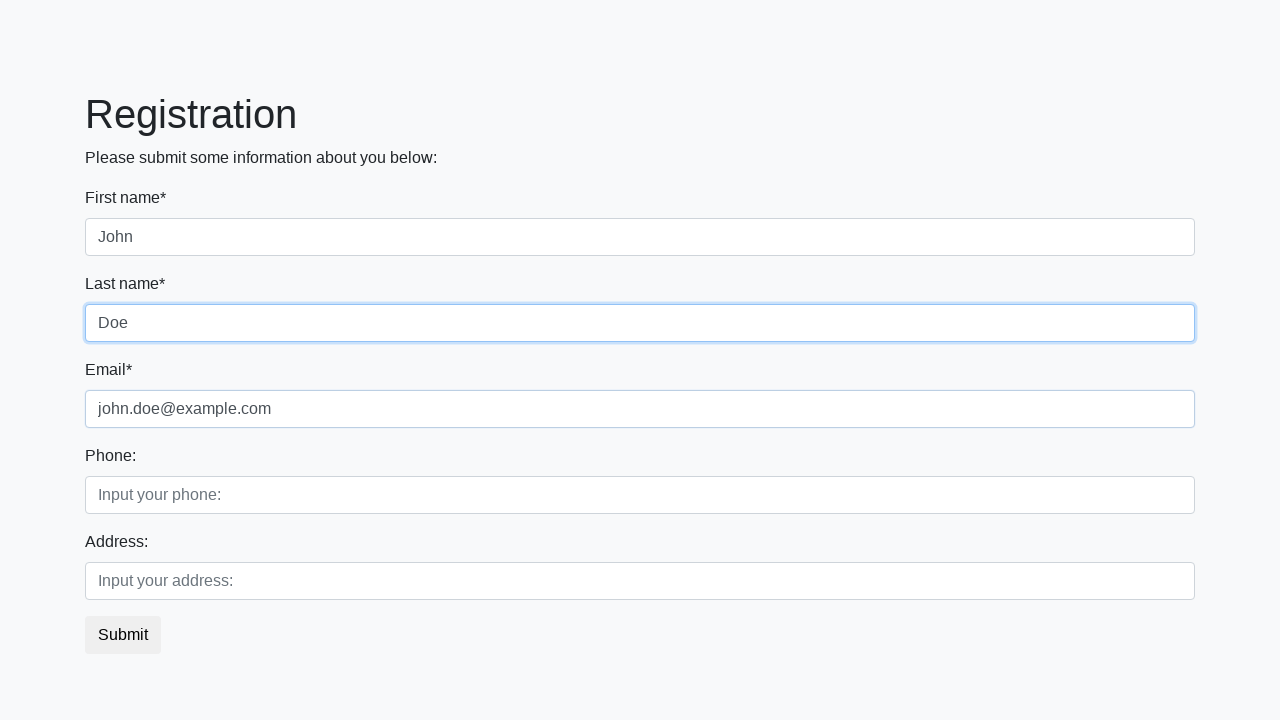

Clicked registration form submit button at (123, 635) on button.btn
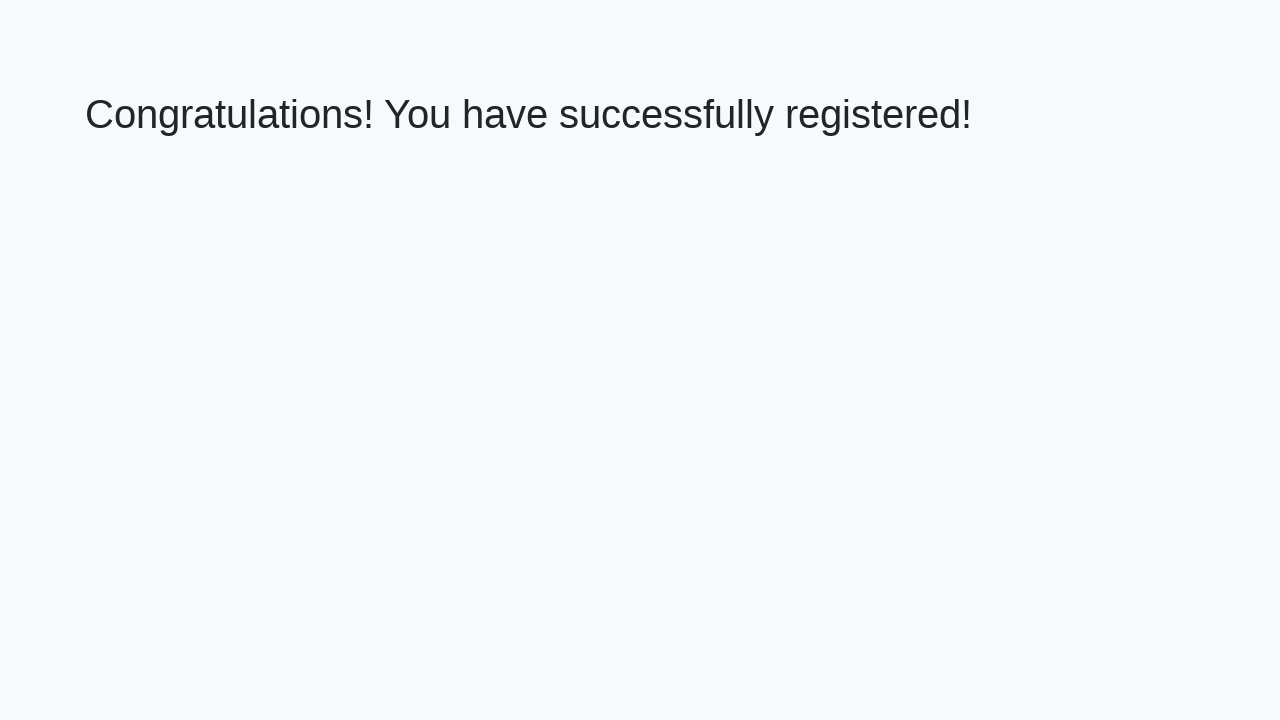

Success message appeared - registration completed
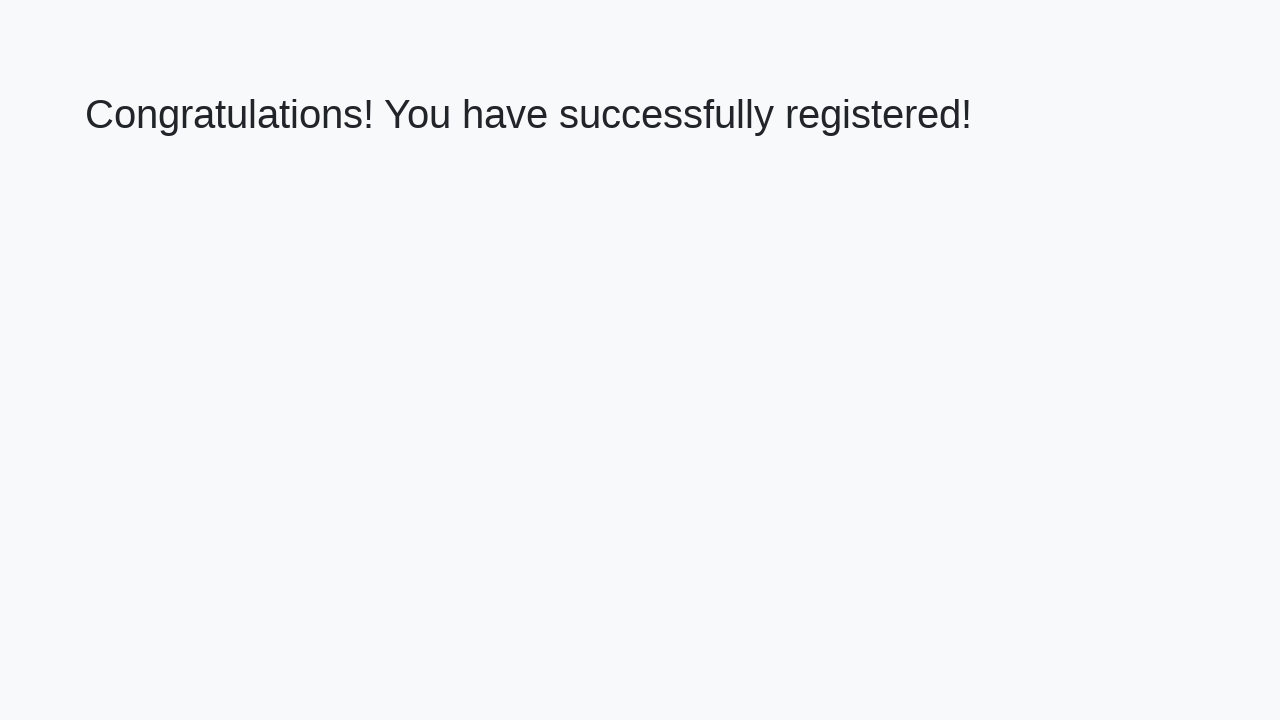

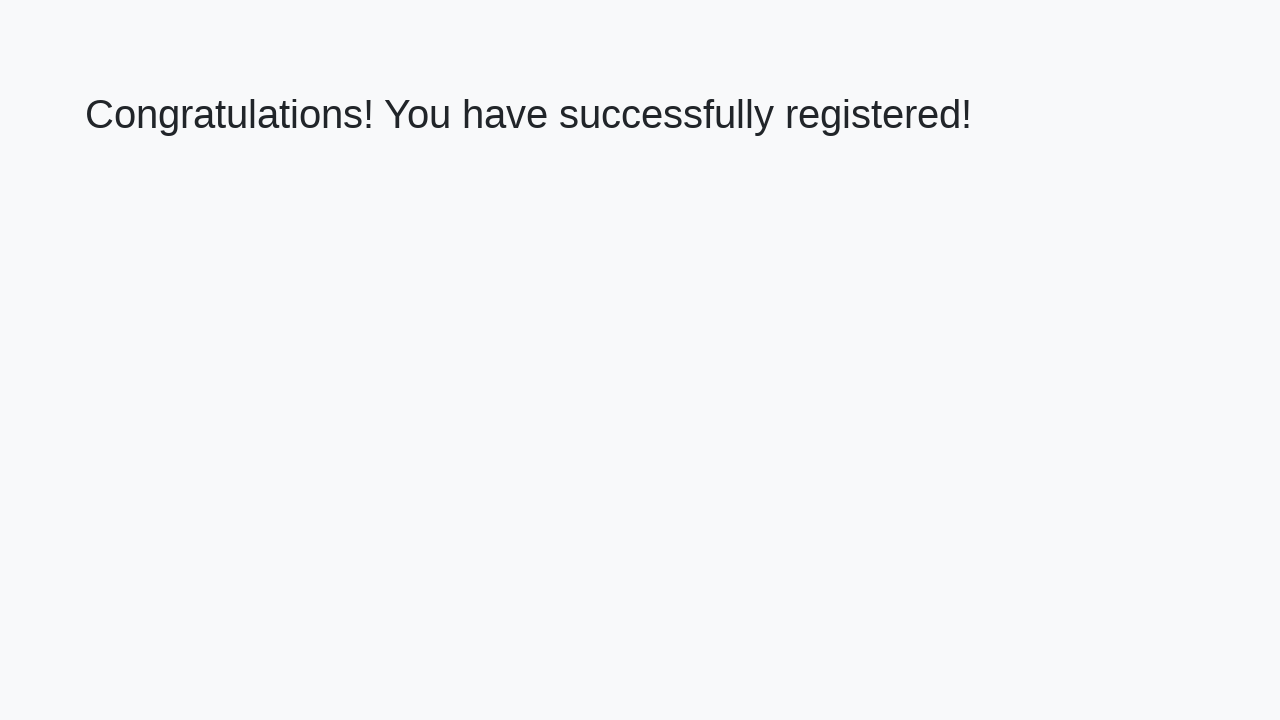